Tests that a link on the subscribe.ru homepage works correctly by clicking it and verifying the page doesn't show a 404 error (Firefox variant with slightly different XPath).

Starting URL: https://subscribe.ru/

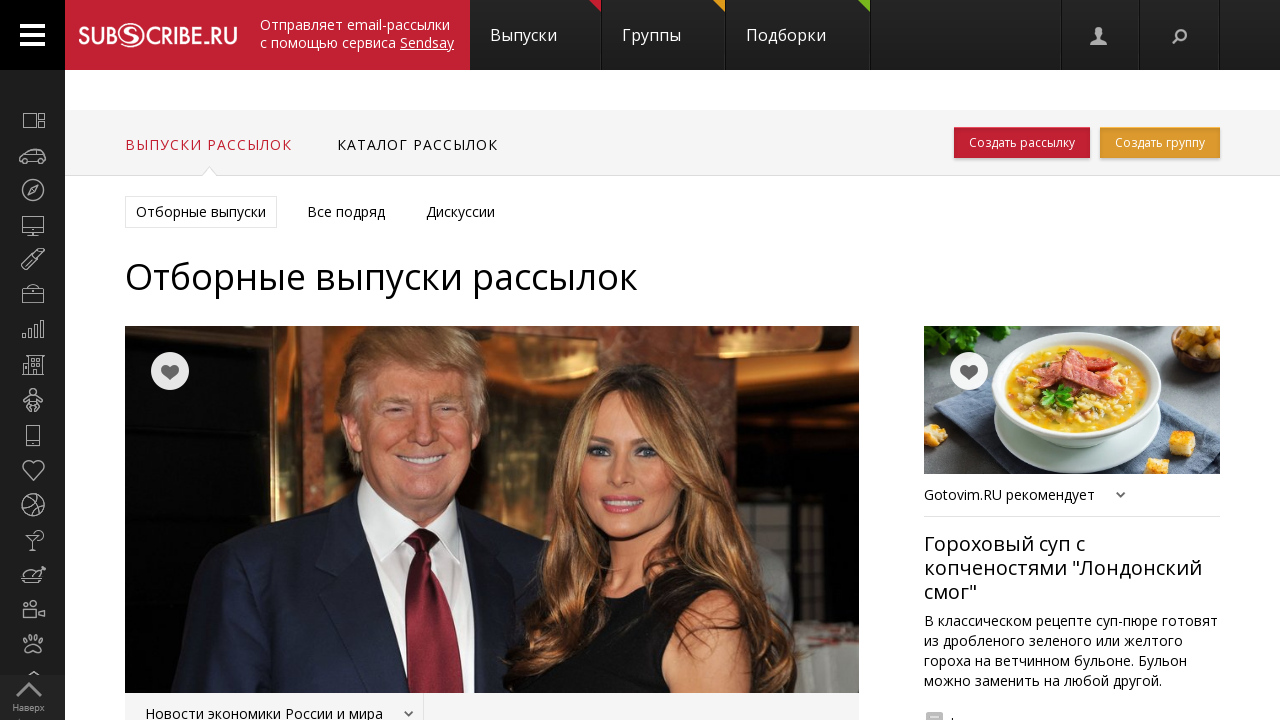

Clicked link heading in first section at (492, 361) on xpath=/html/body/div[2]/section/div[5]/div/div[1]/div[1]/div[2]/a[1]/h3
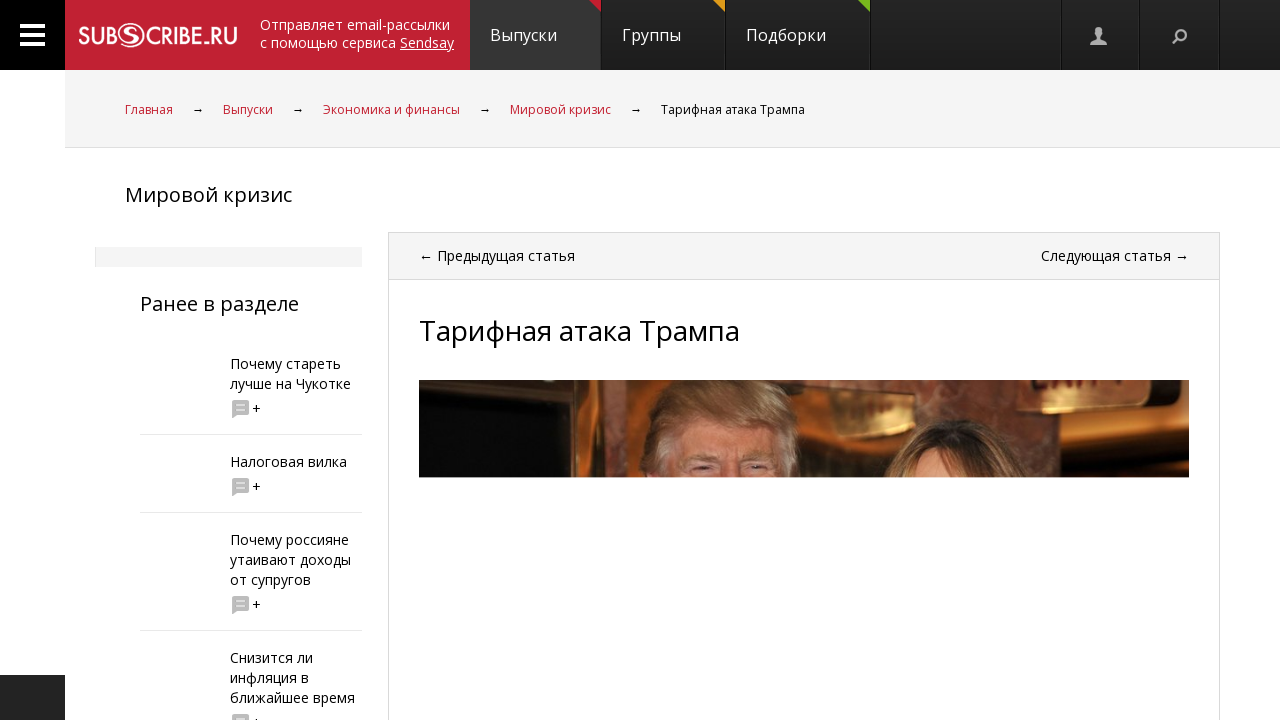

Page navigation completed and DOM content loaded
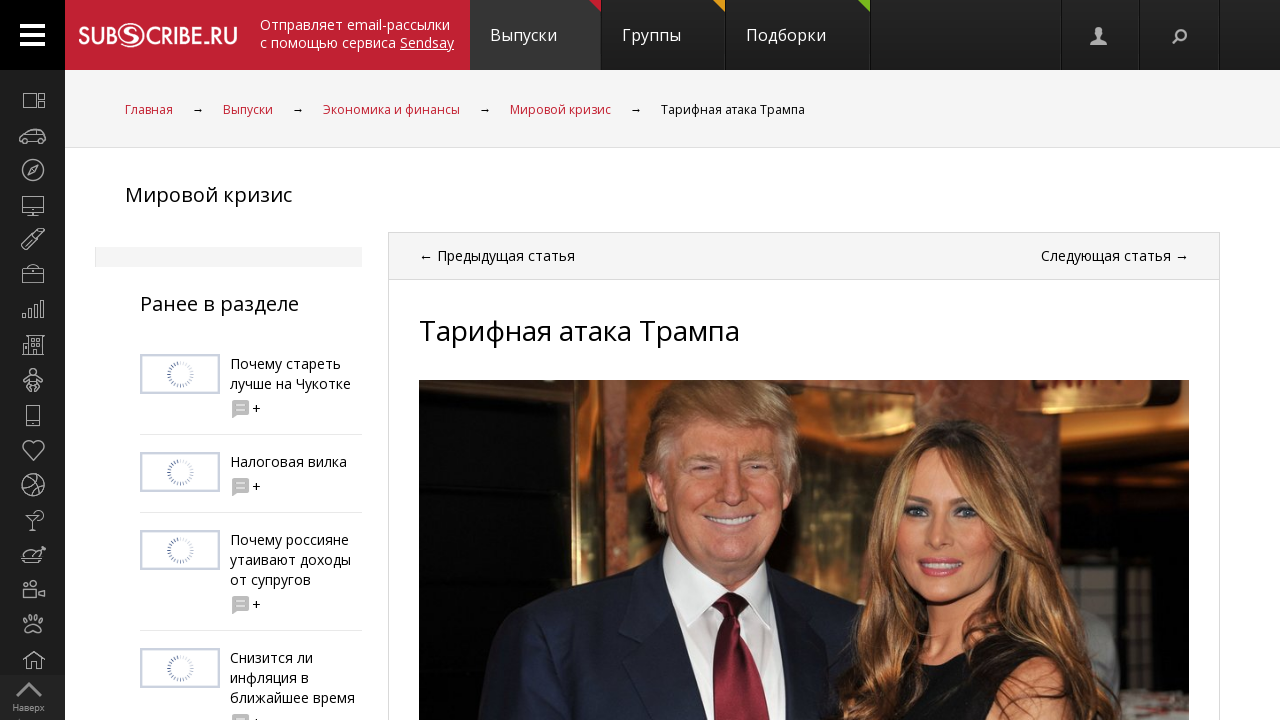

Verified page does not show 404 error
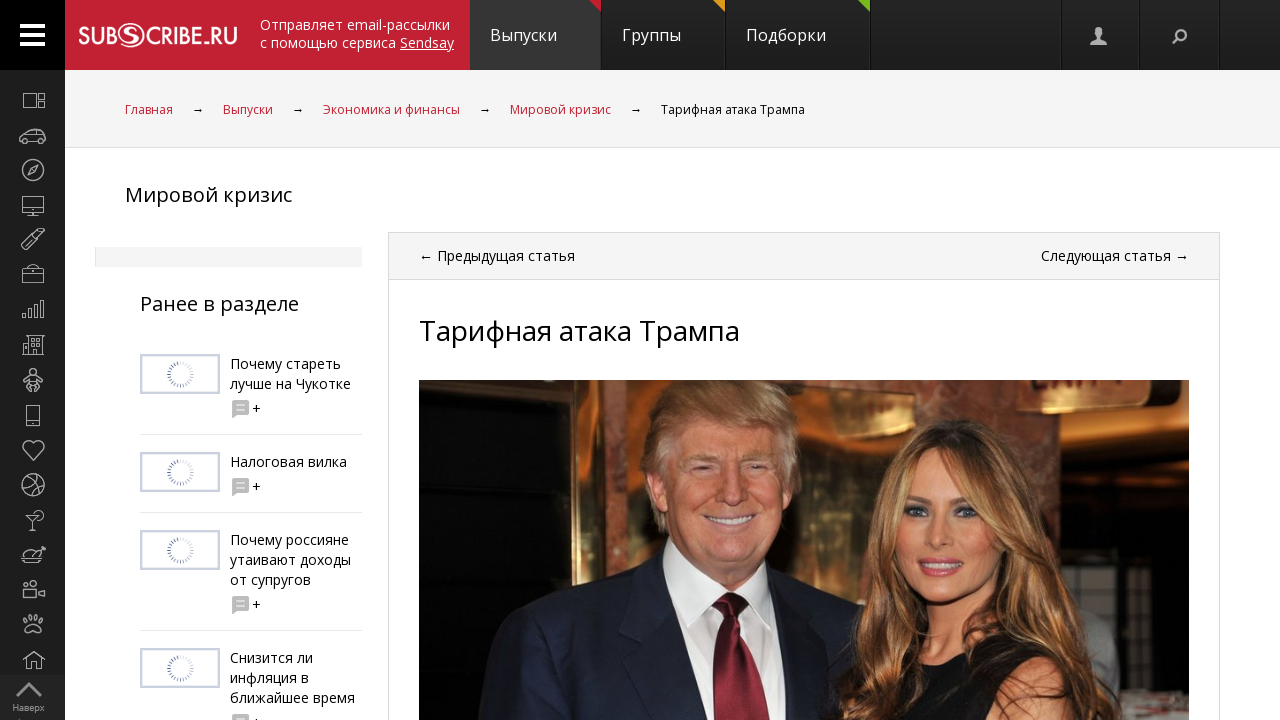

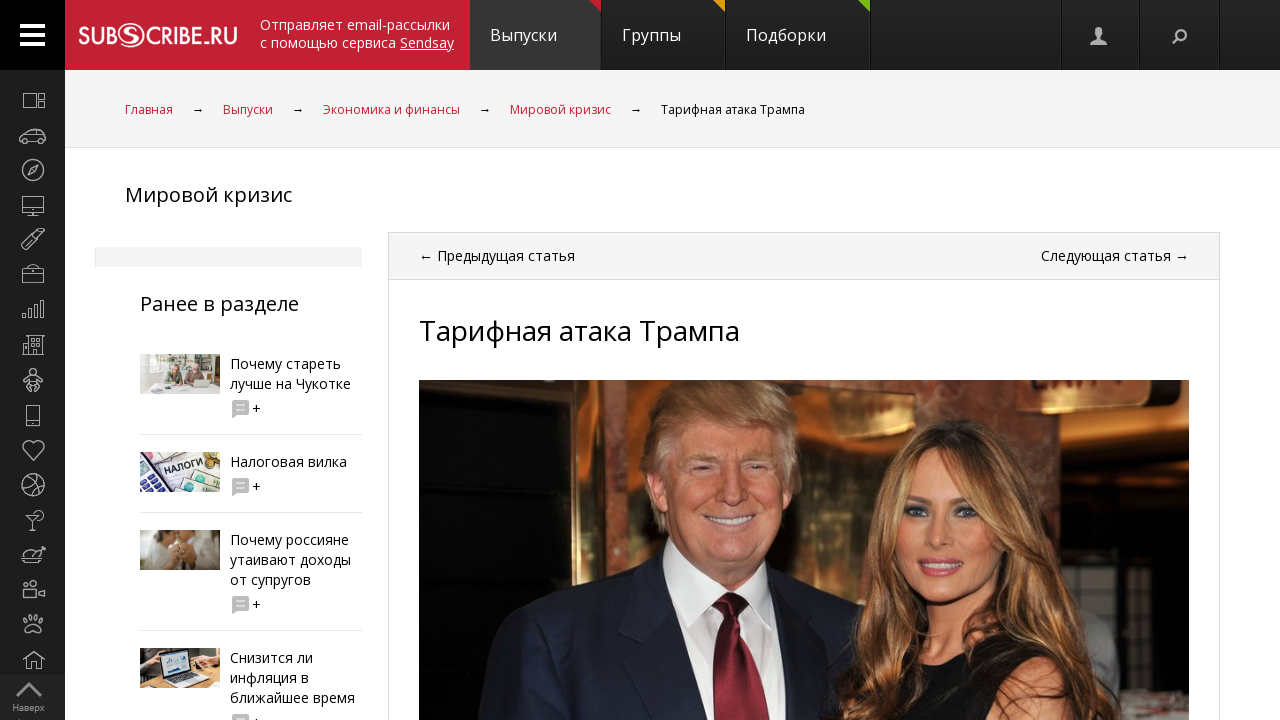